Tests radio button functionality using the check() method by verifying initial unchecked state, selecting male radio button, then selecting female radio button and verifying selections

Starting URL: https://demo.automationtesting.in/Register.html

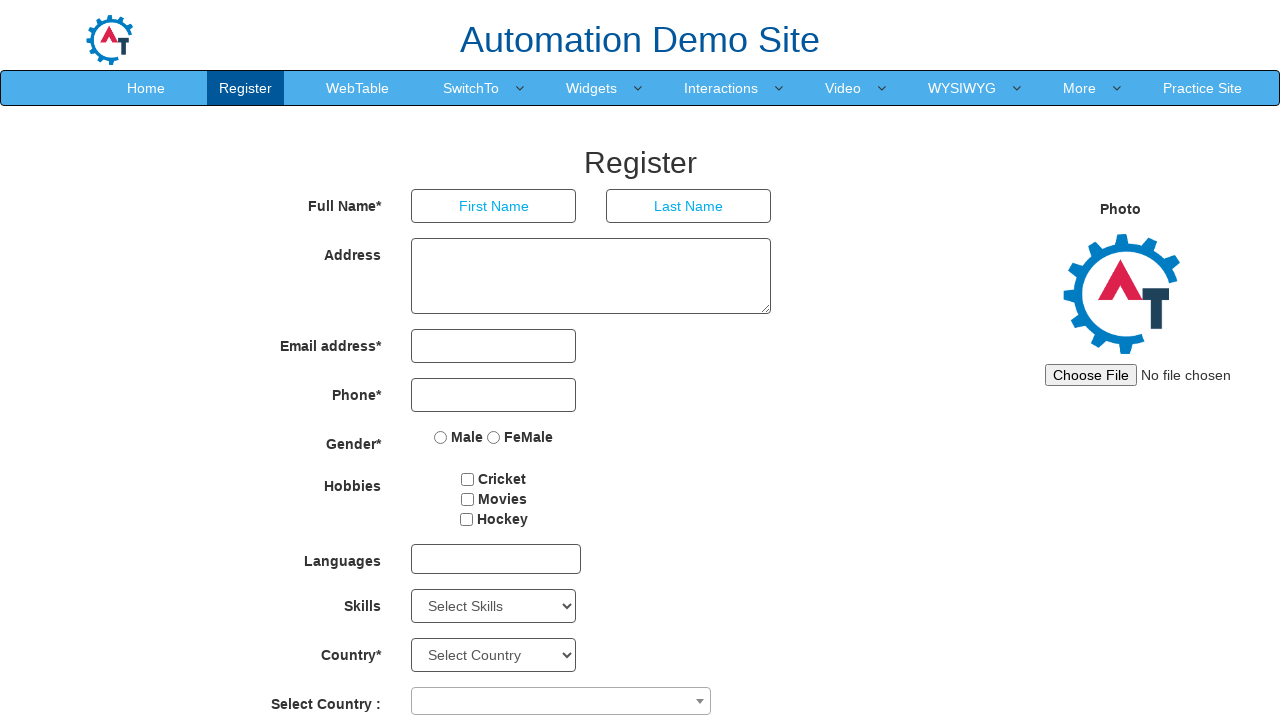

Located male radio button
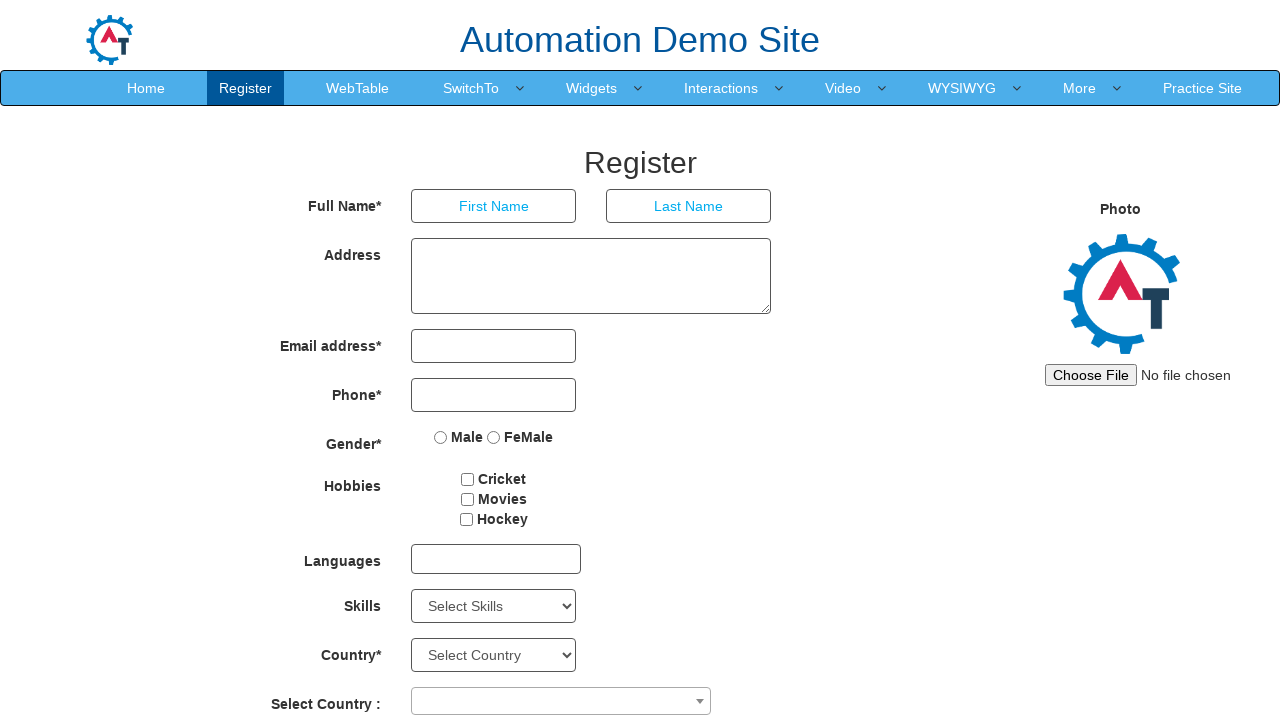

Located female radio button
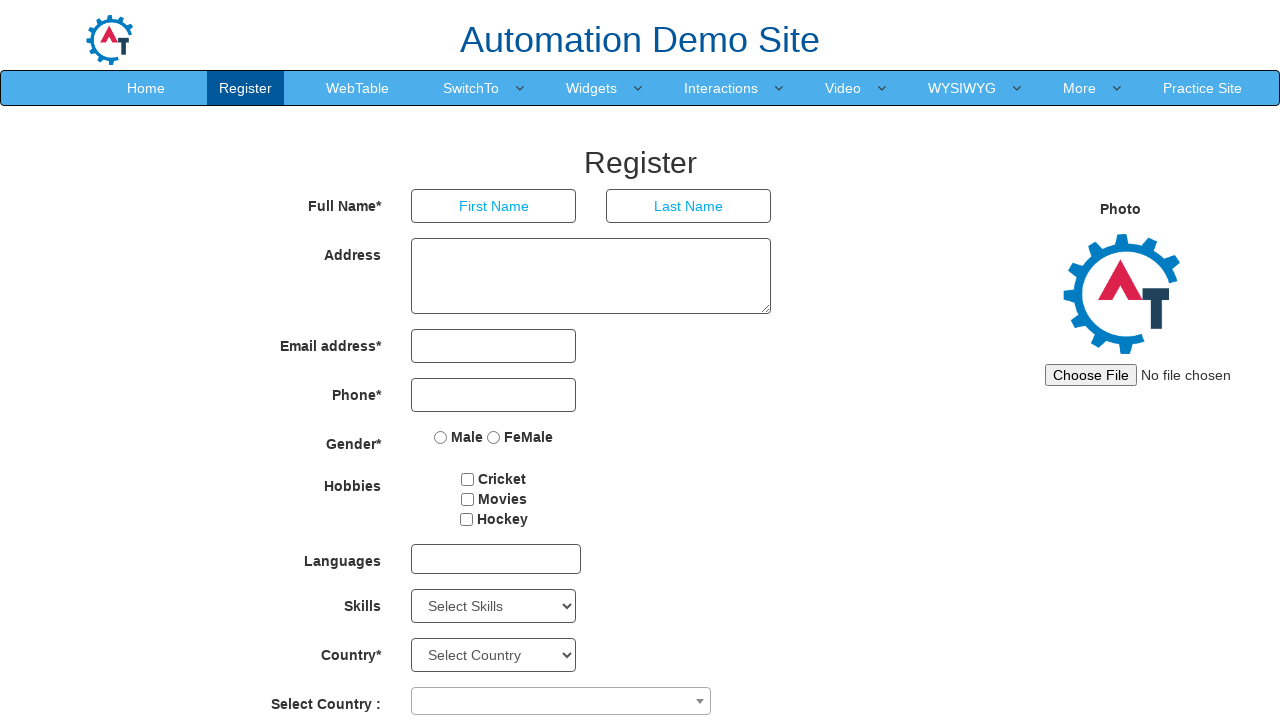

Verified male radio button is unchecked by default
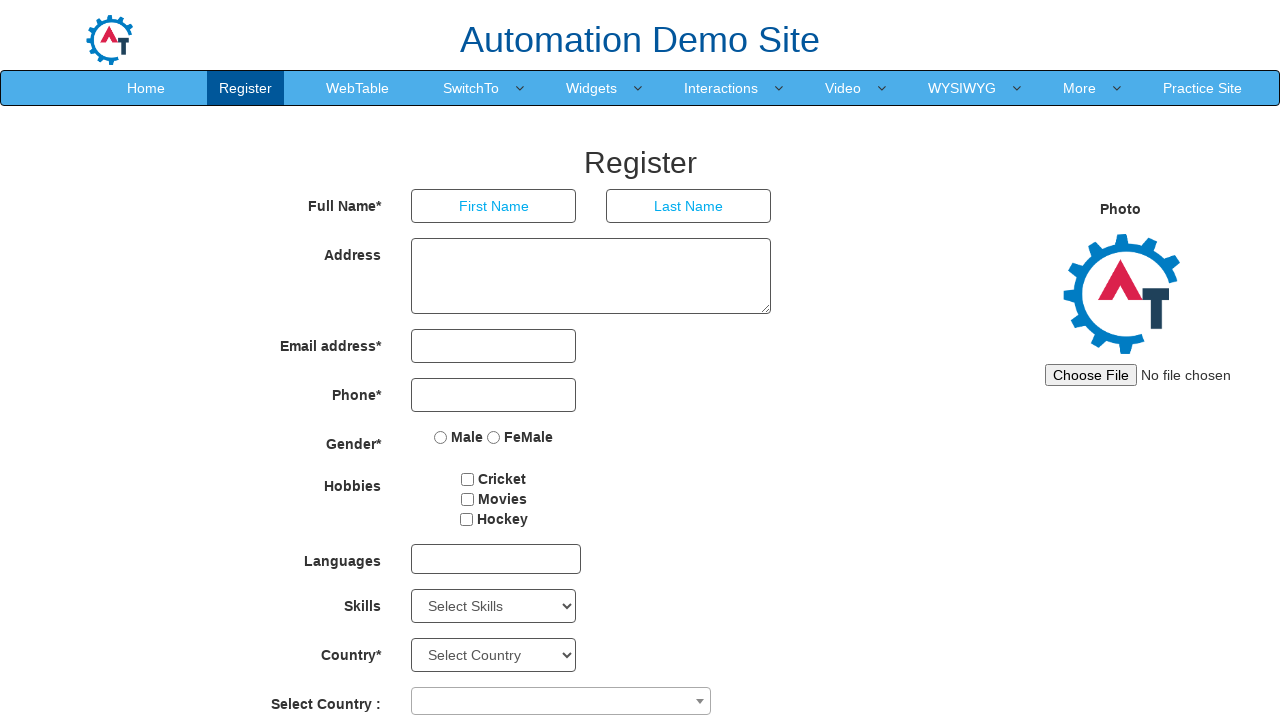

Verified female radio button is unchecked by default
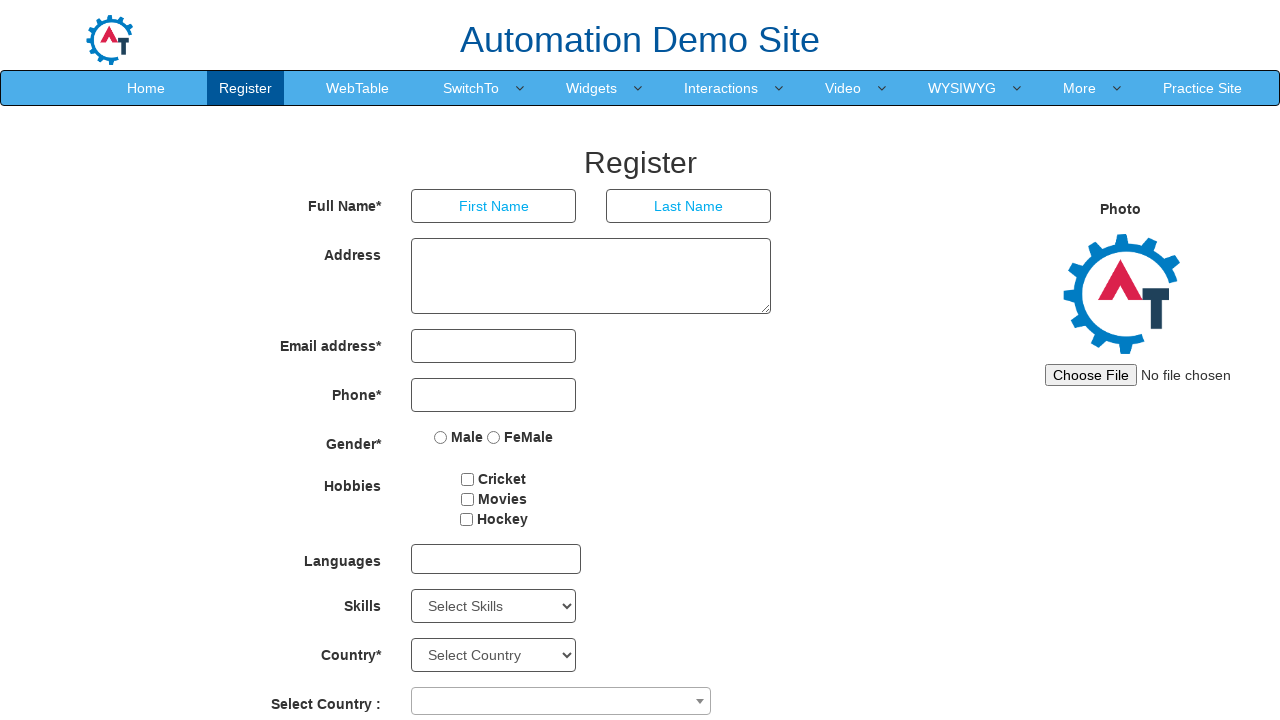

Selected male radio button using check() method at (441, 437) on internal:label="Male"s
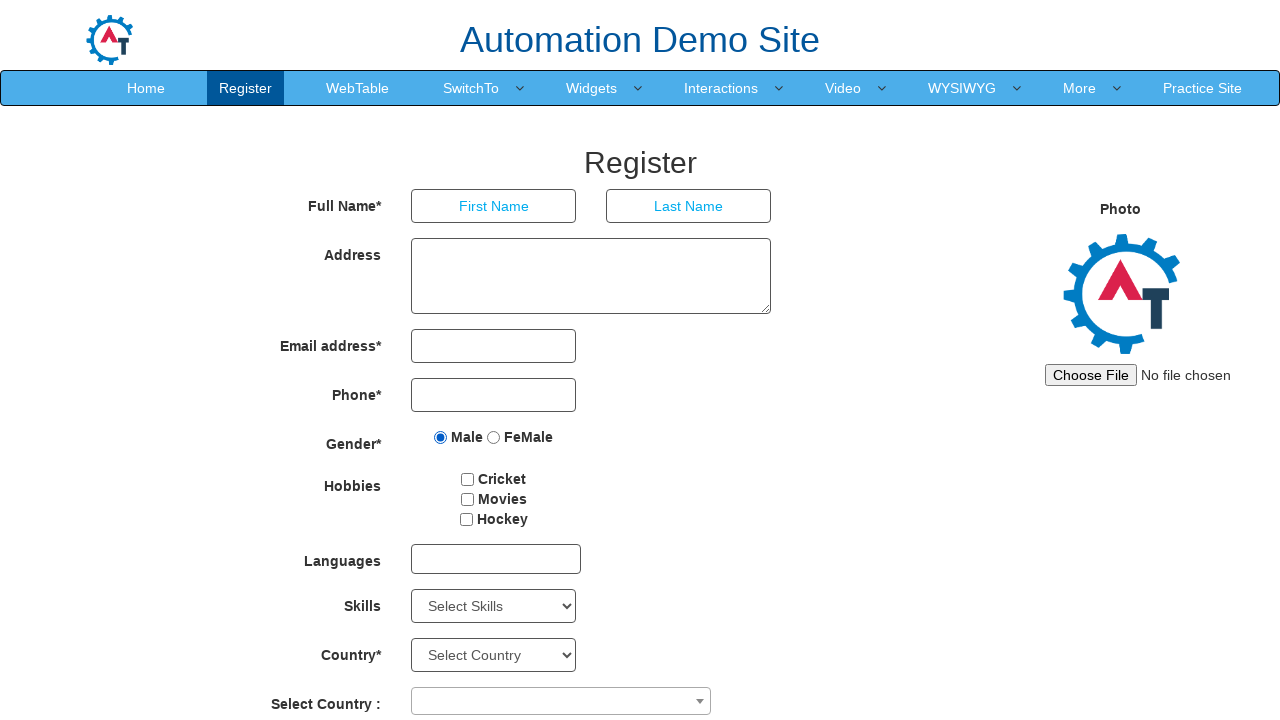

Verified male radio button is now checked
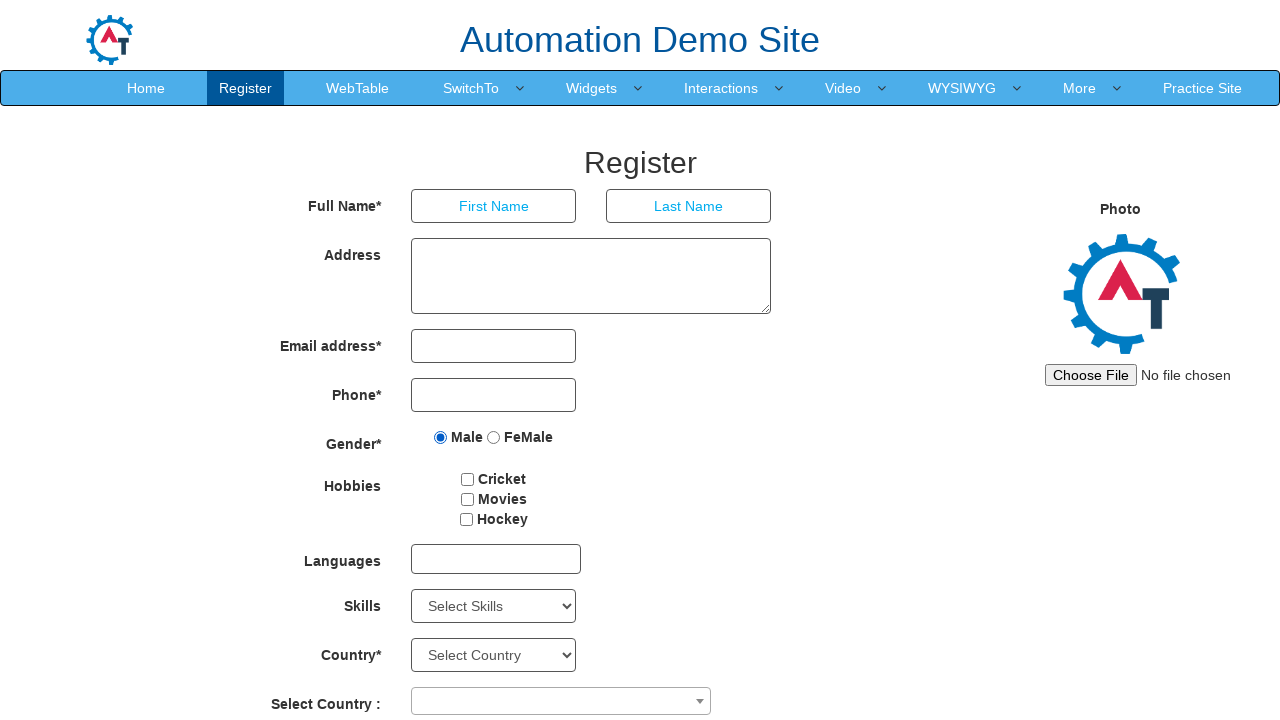

Verified female radio button remains unchecked
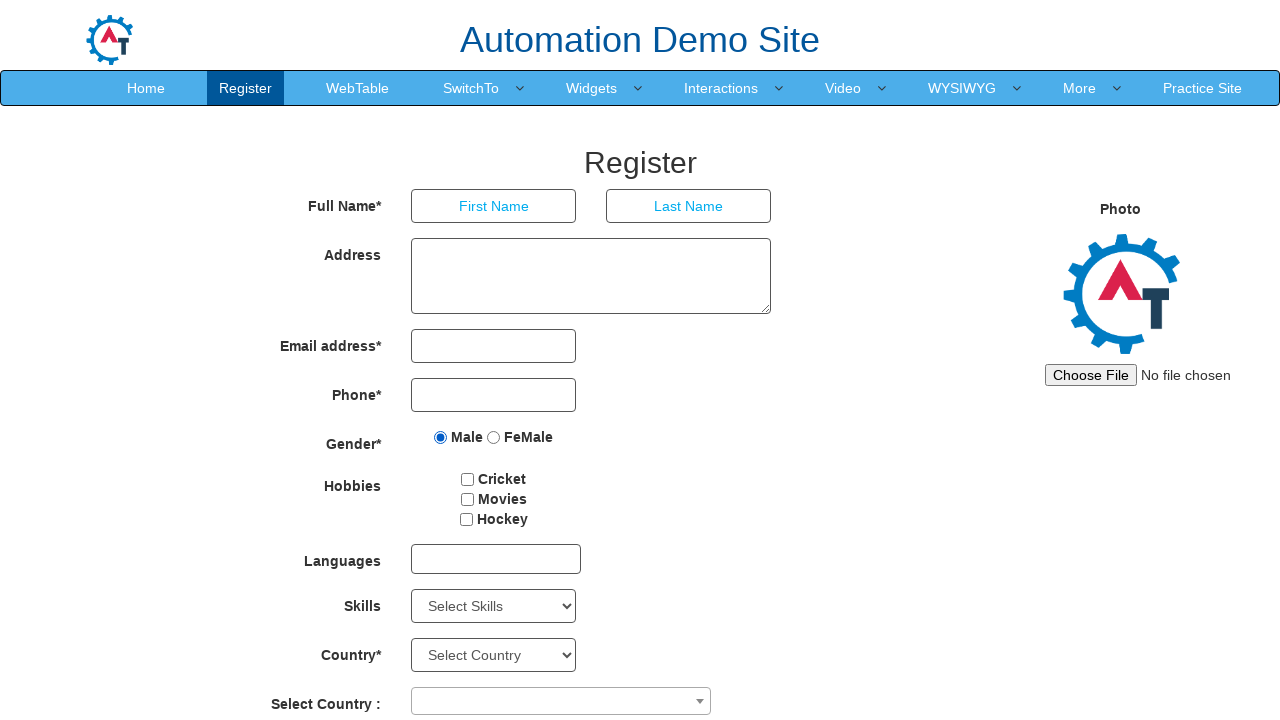

Selected female radio button using check() method at (494, 437) on internal:label="FeMale"i
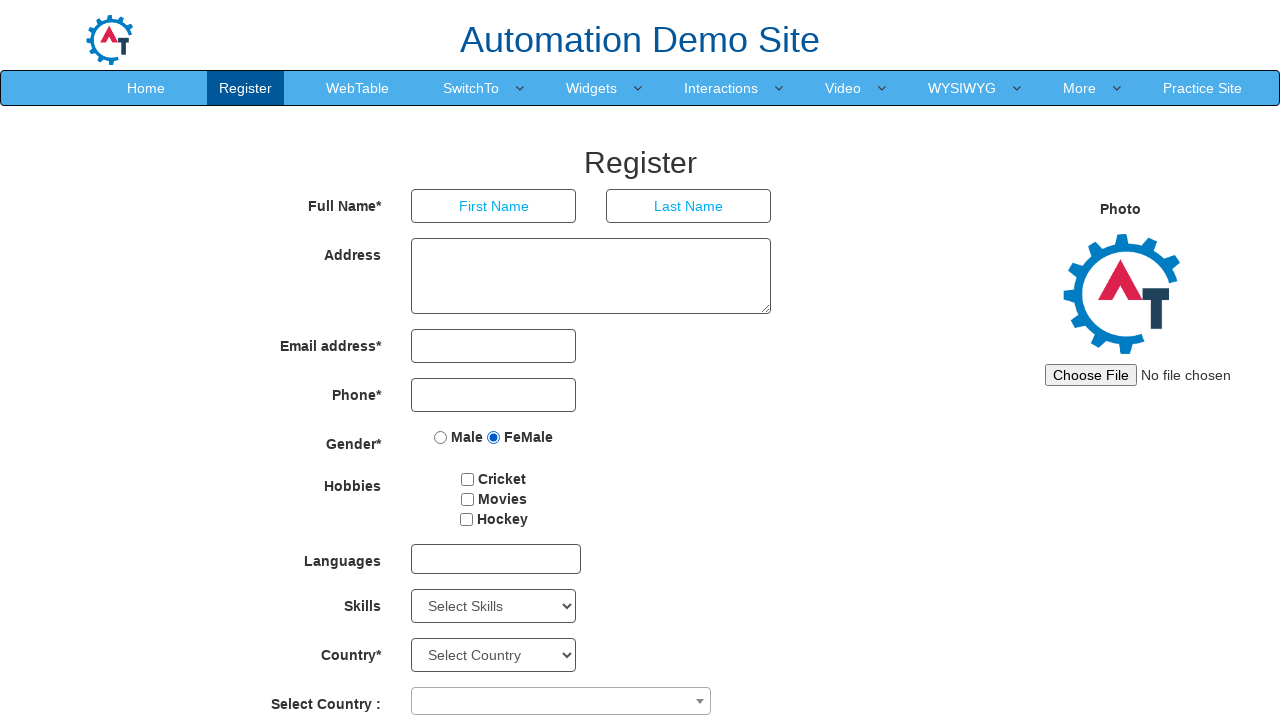

Verified female radio button is now checked
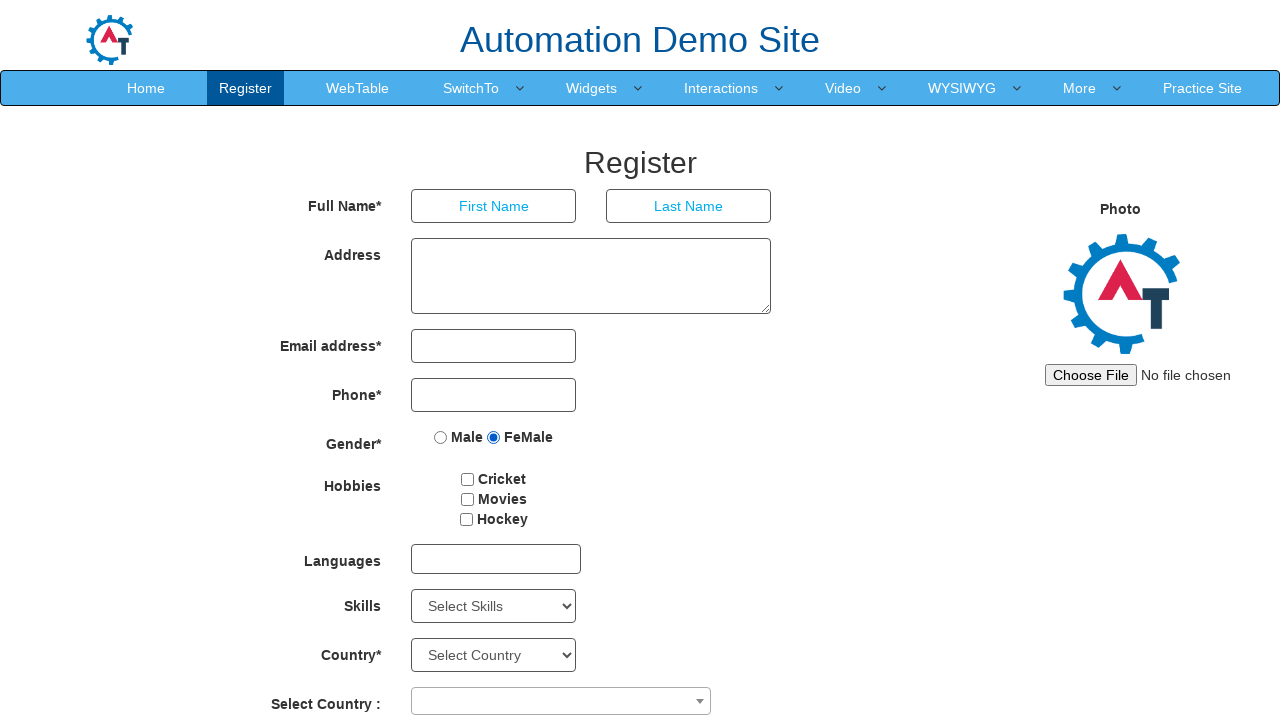

Verified male radio button is now unchecked
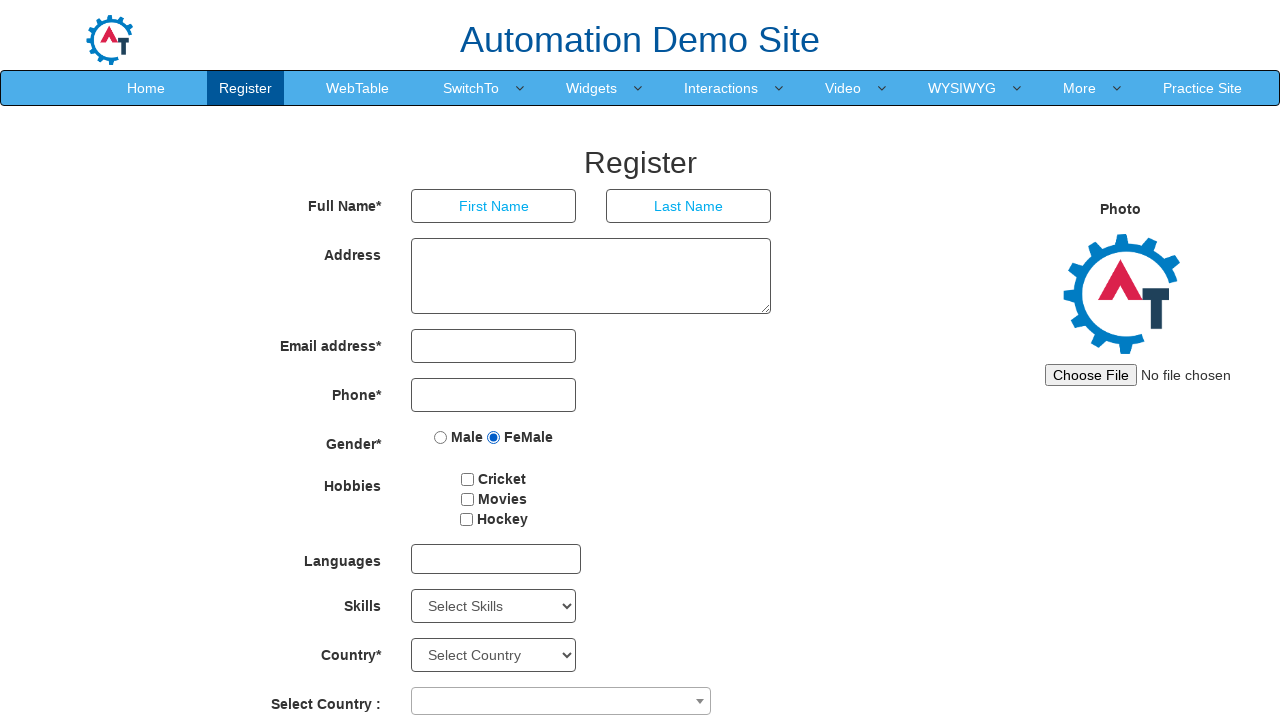

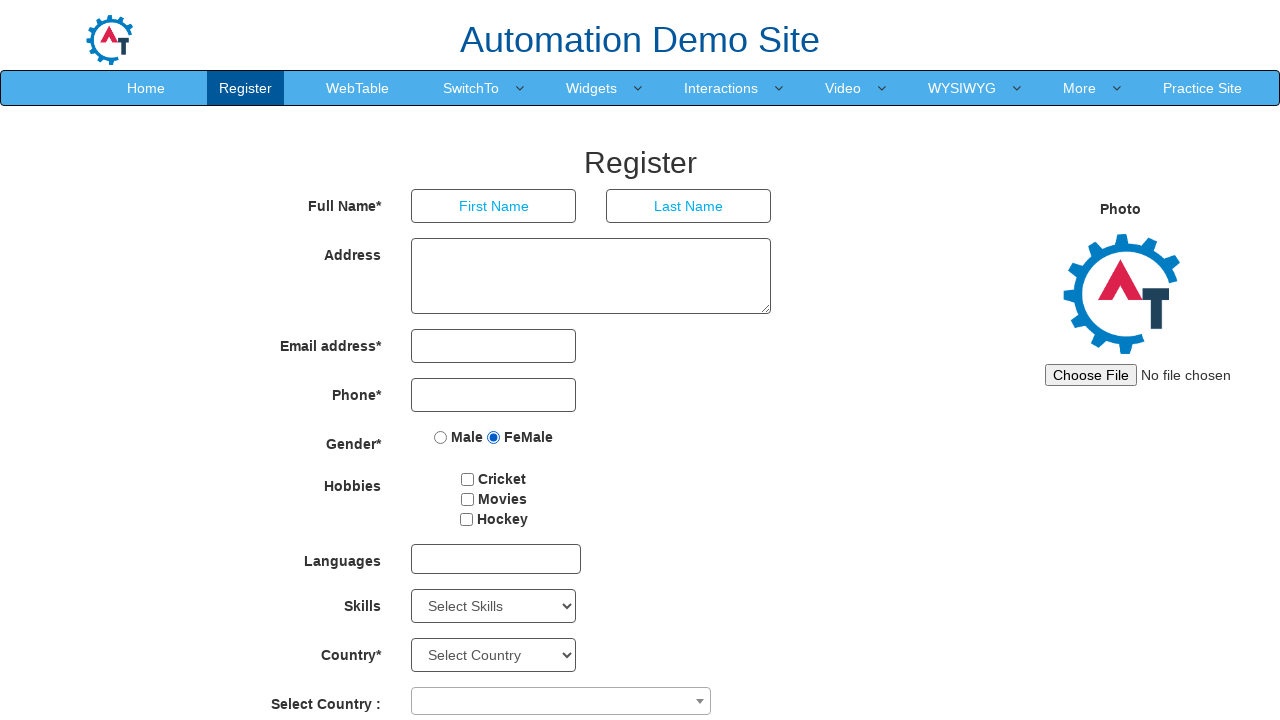